Tests Playwright homepage by clicking the GET STARTED button and verifying navigation to the intro page

Starting URL: https://playwright.dev

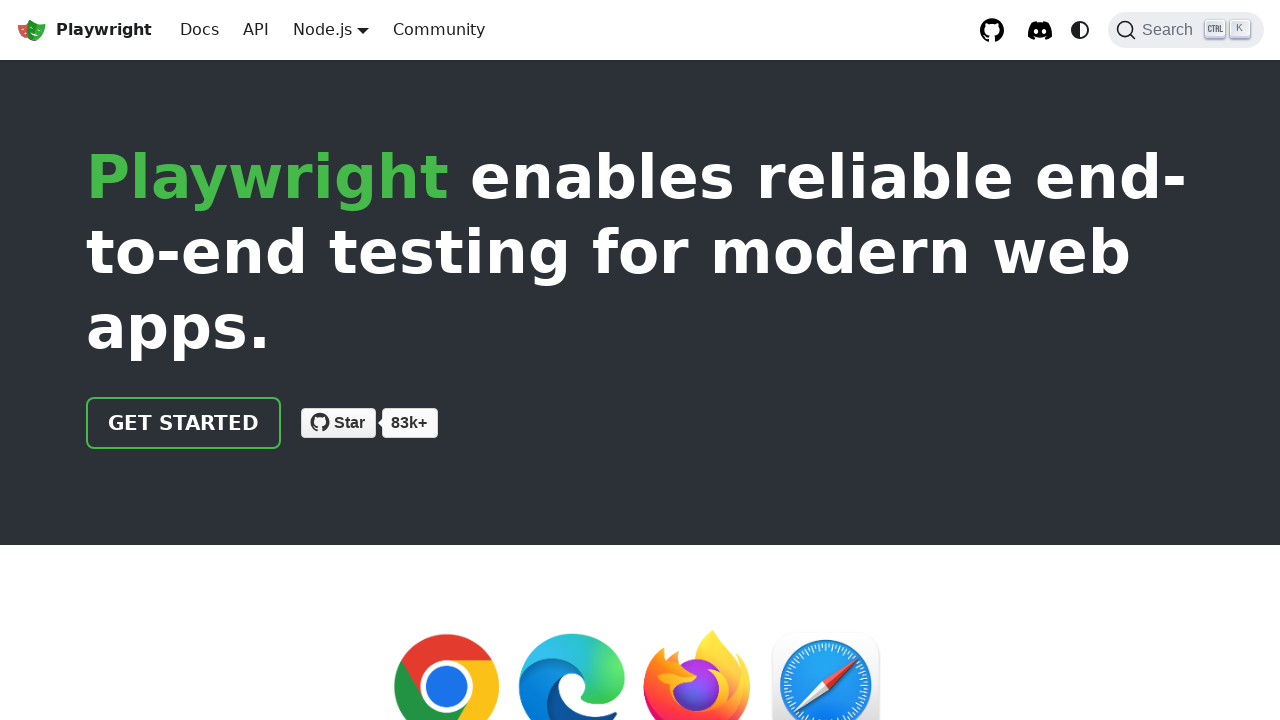

Clicked GET STARTED button on Playwright homepage at (184, 423) on text=Get started
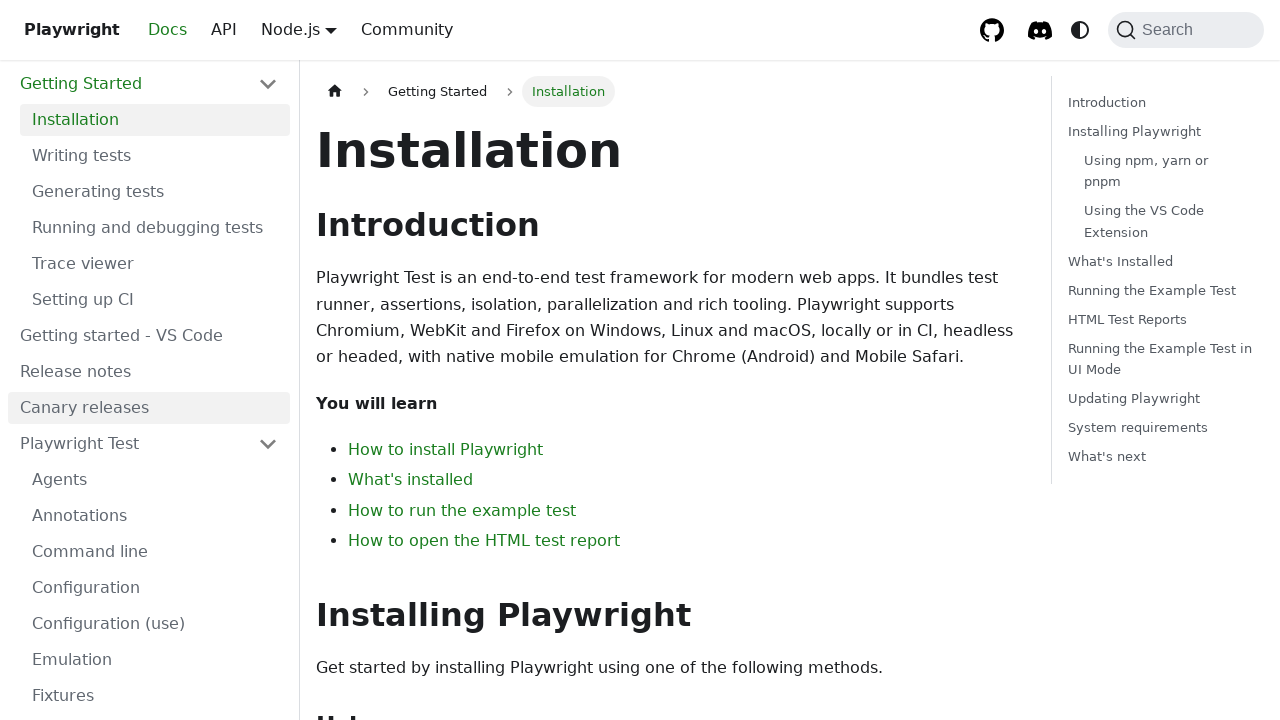

Successfully navigated to intro page
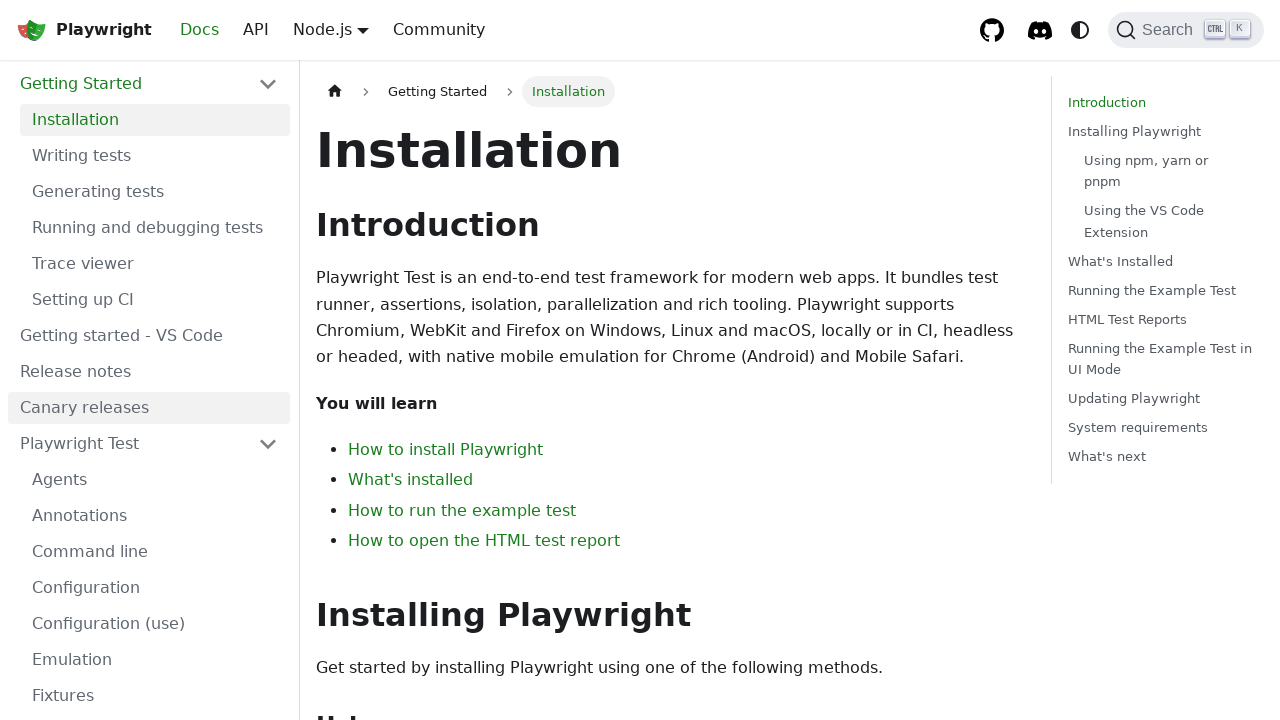

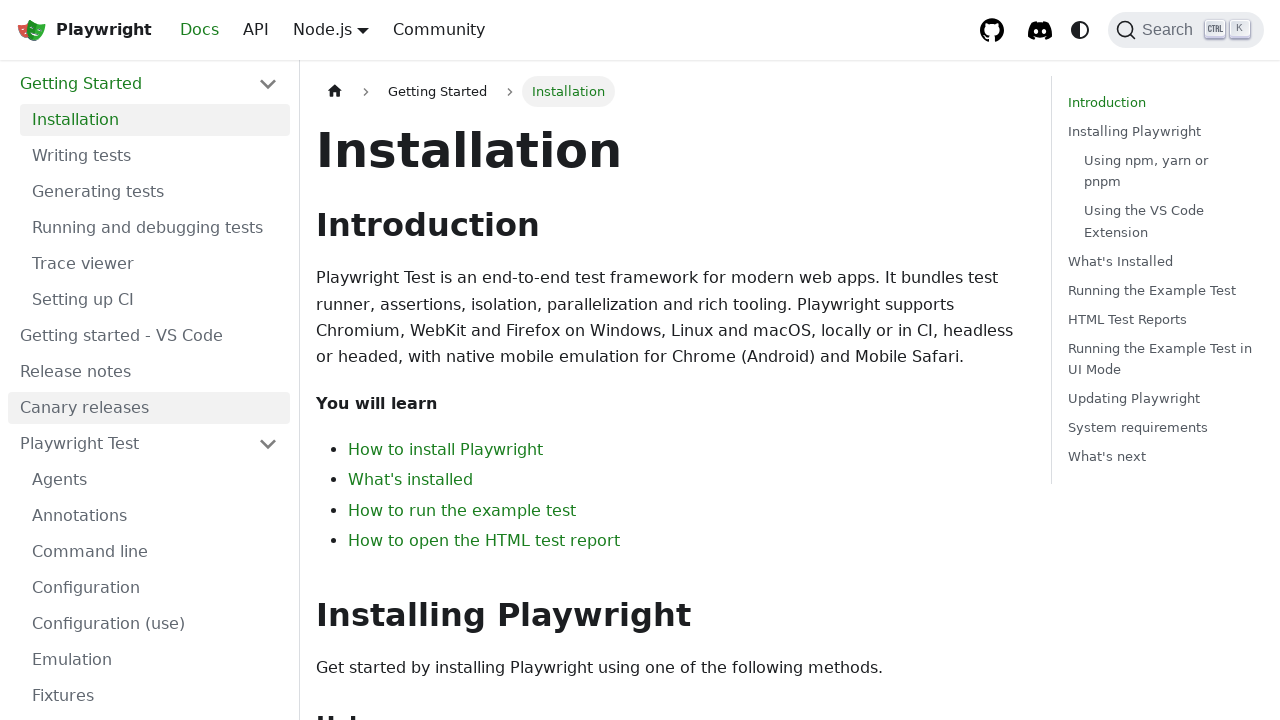